Tests that clicking the Email column header sorts the text values in ascending alphabetical order.

Starting URL: http://the-internet.herokuapp.com/tables

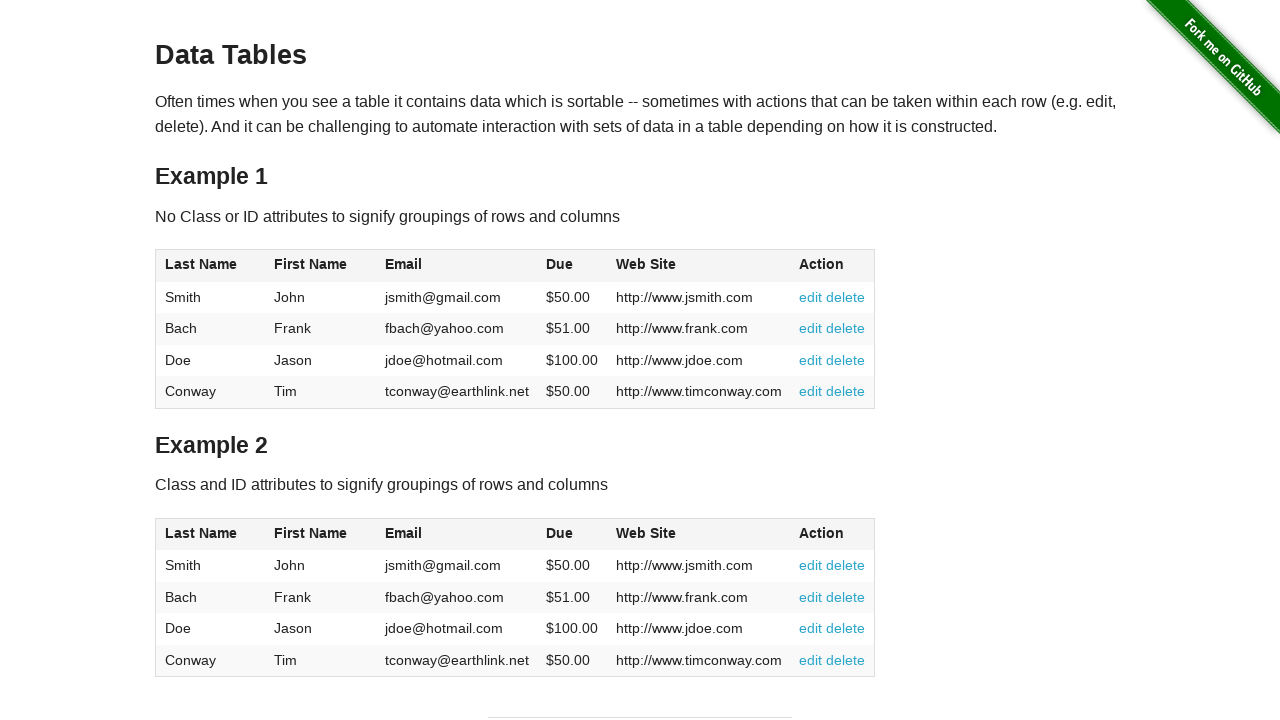

Clicked Email column header to sort ascending at (457, 266) on #table1 thead tr th:nth-of-type(3)
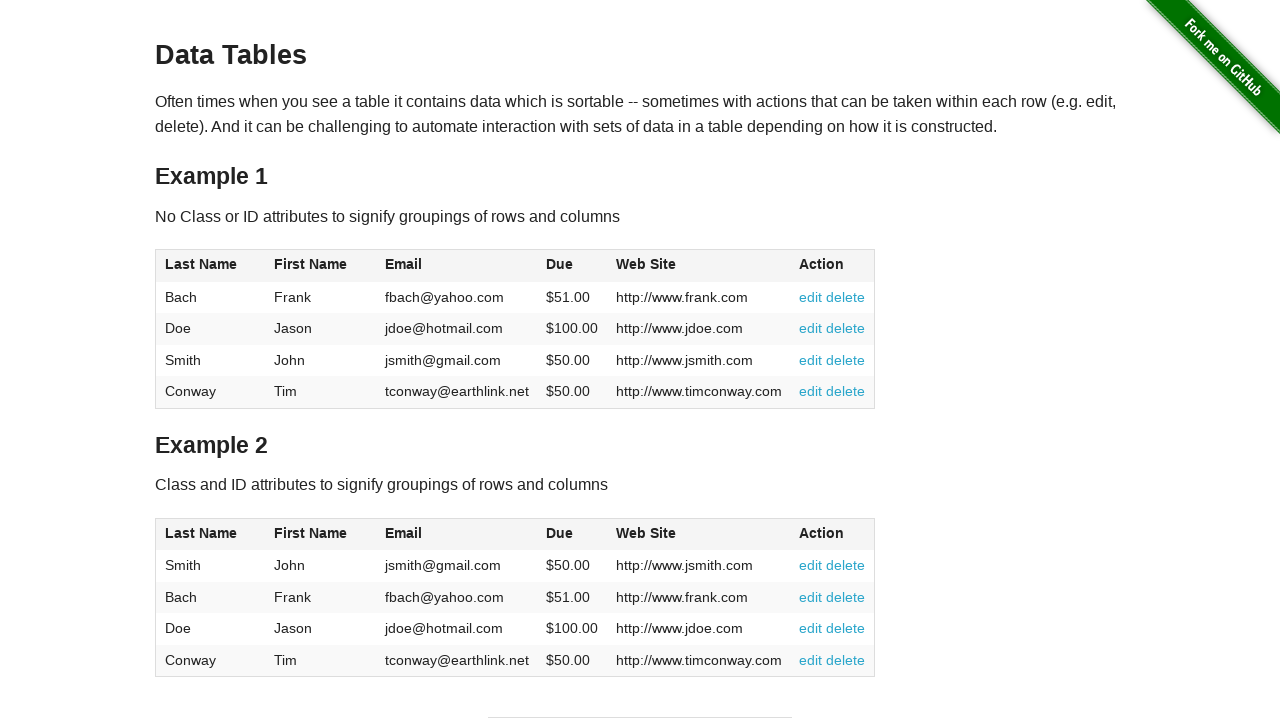

Email column cells loaded after sorting
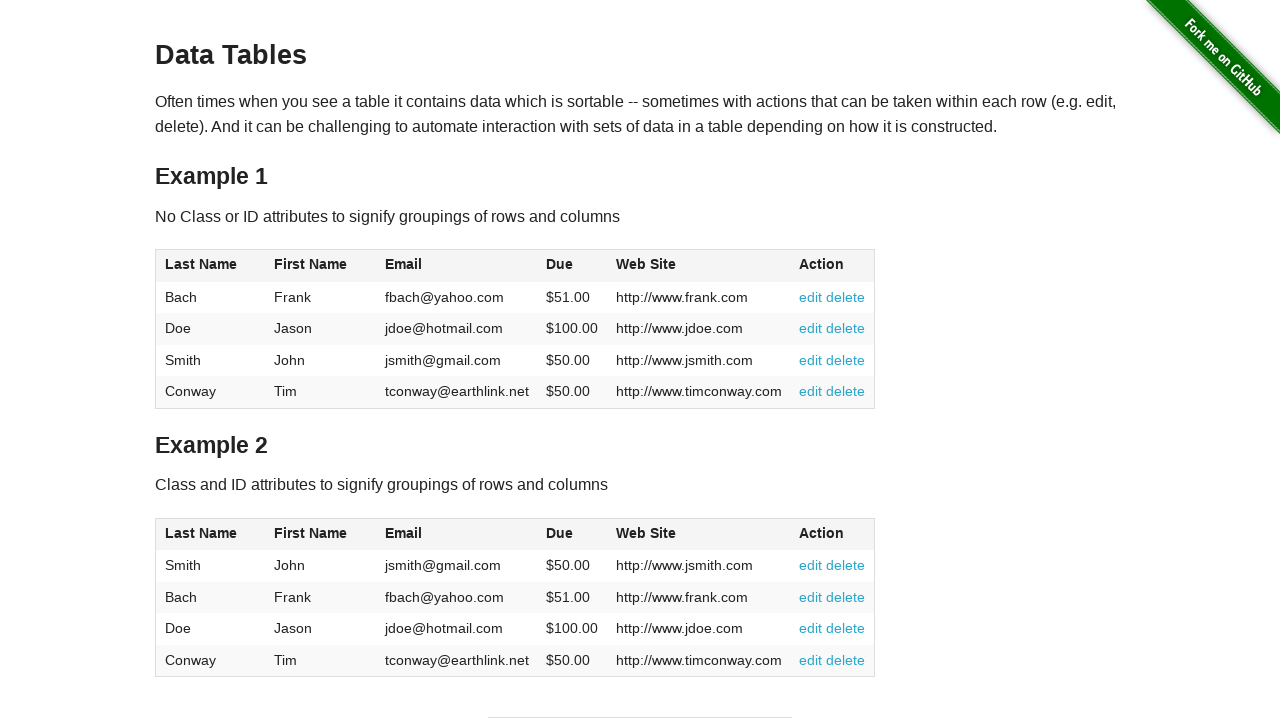

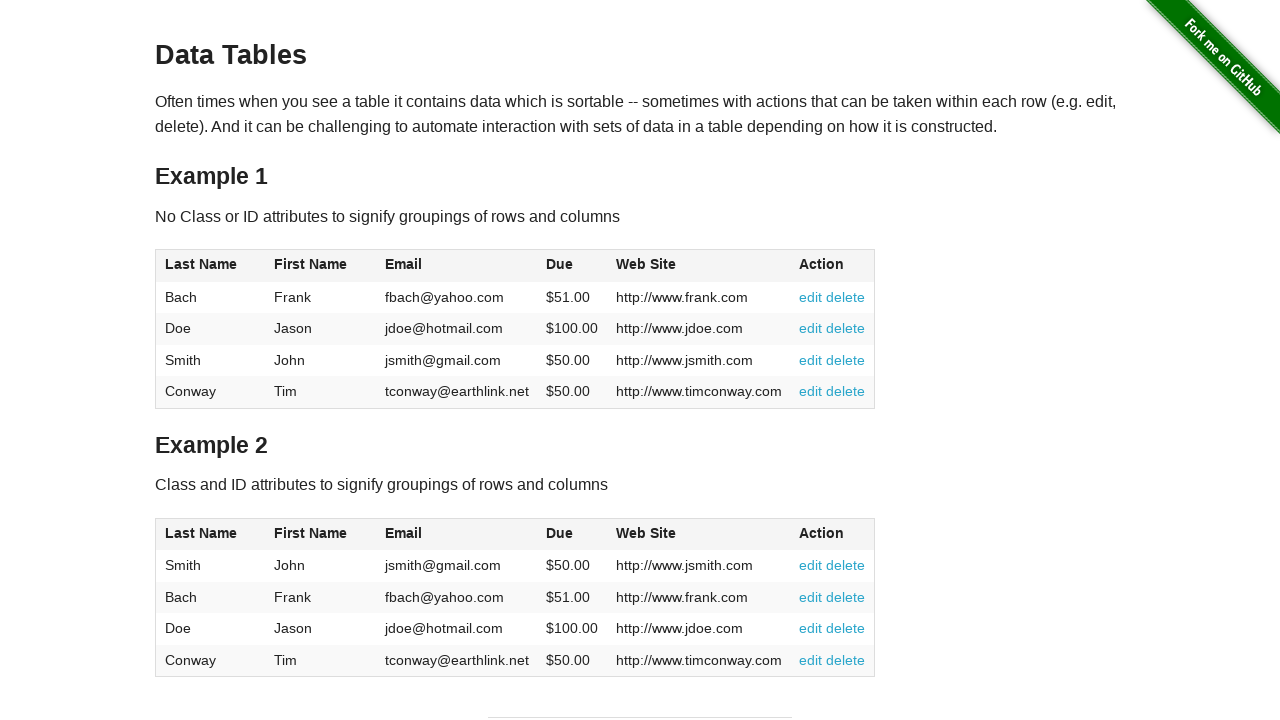